Tests entering text into a prompt dialog and dismissing it

Starting URL: https://testpages.eviltester.com/styled/alerts/alert-test.html

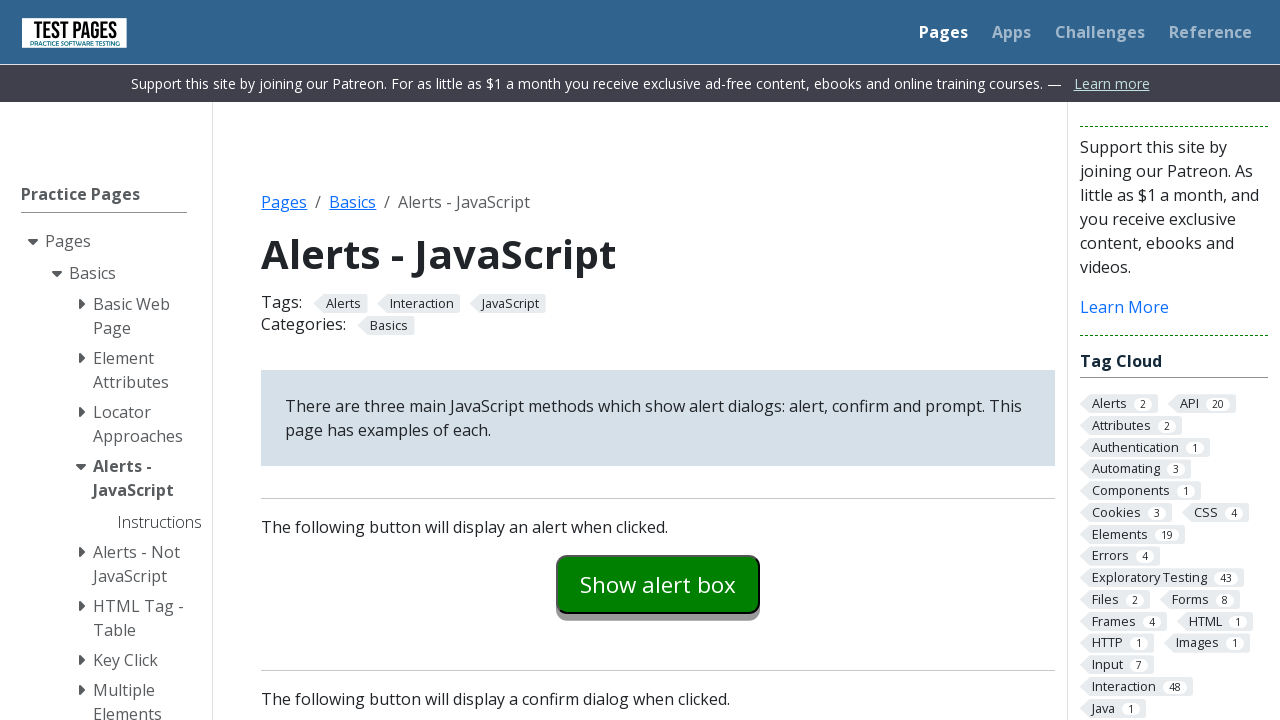

Set up dialog handler to dismiss prompts
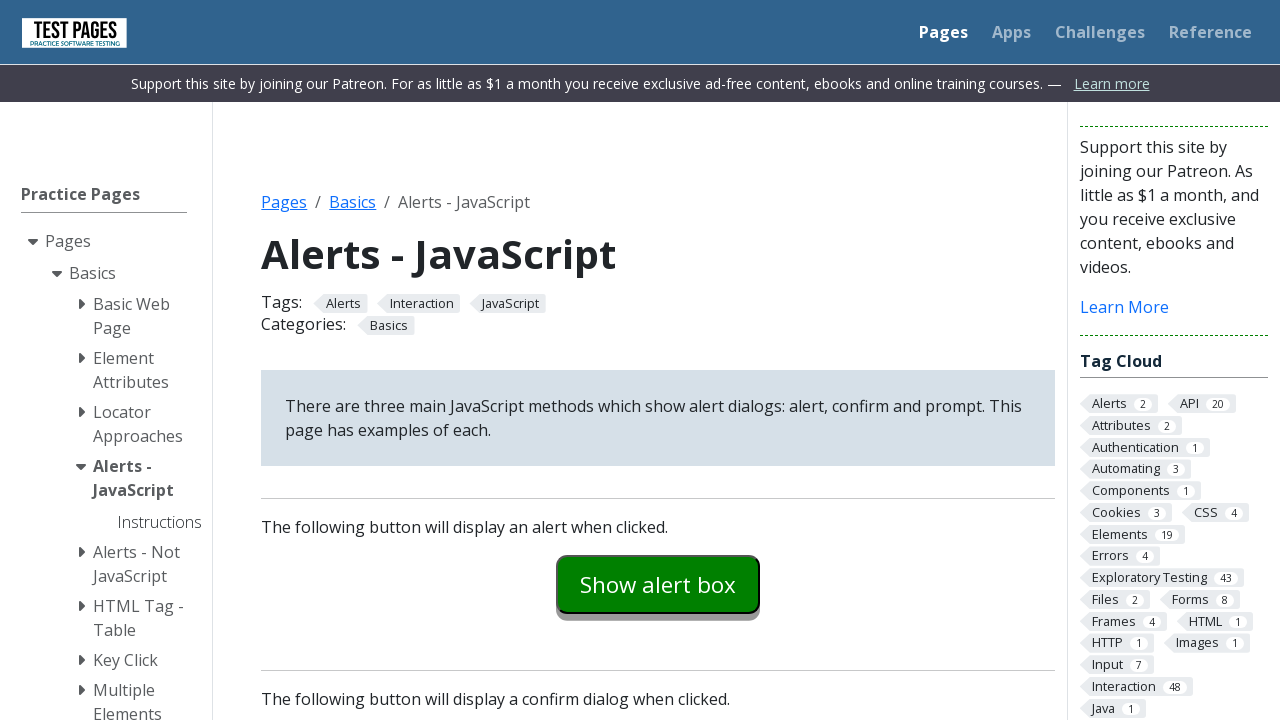

Clicked prompt button at (658, 360) on #promptexample
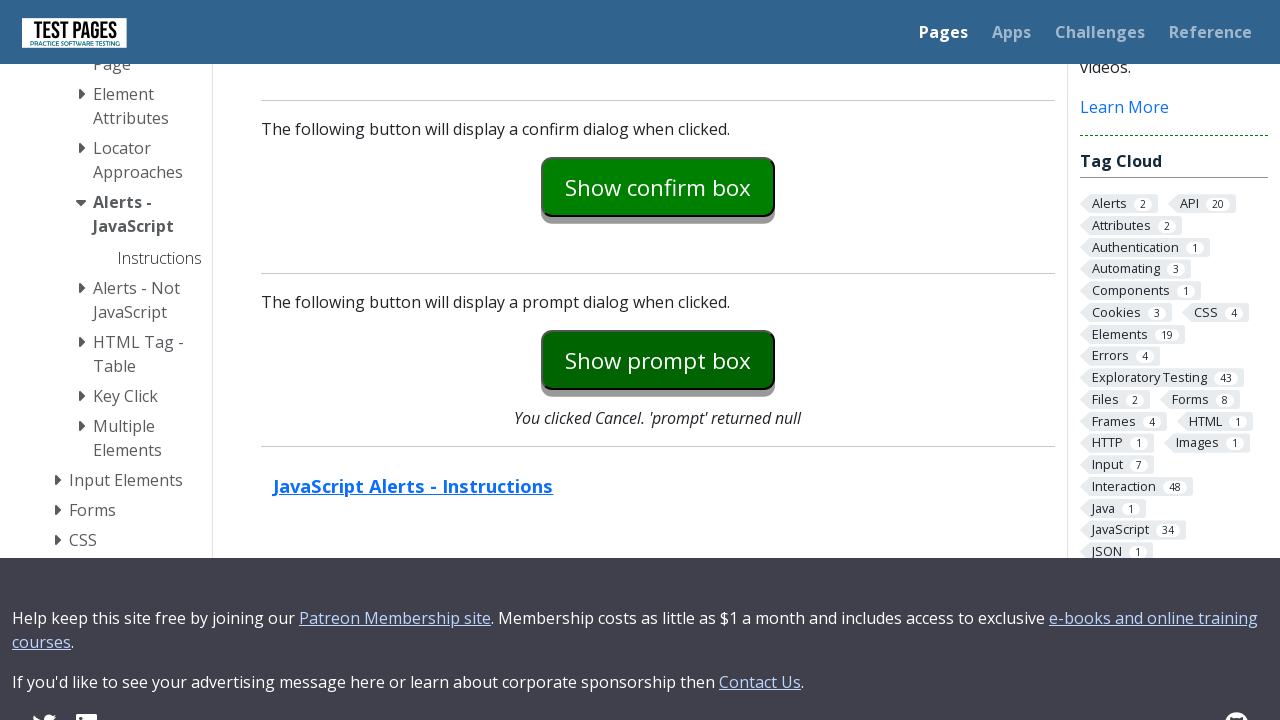

Prompt explanation text appeared after dismissing the dialog
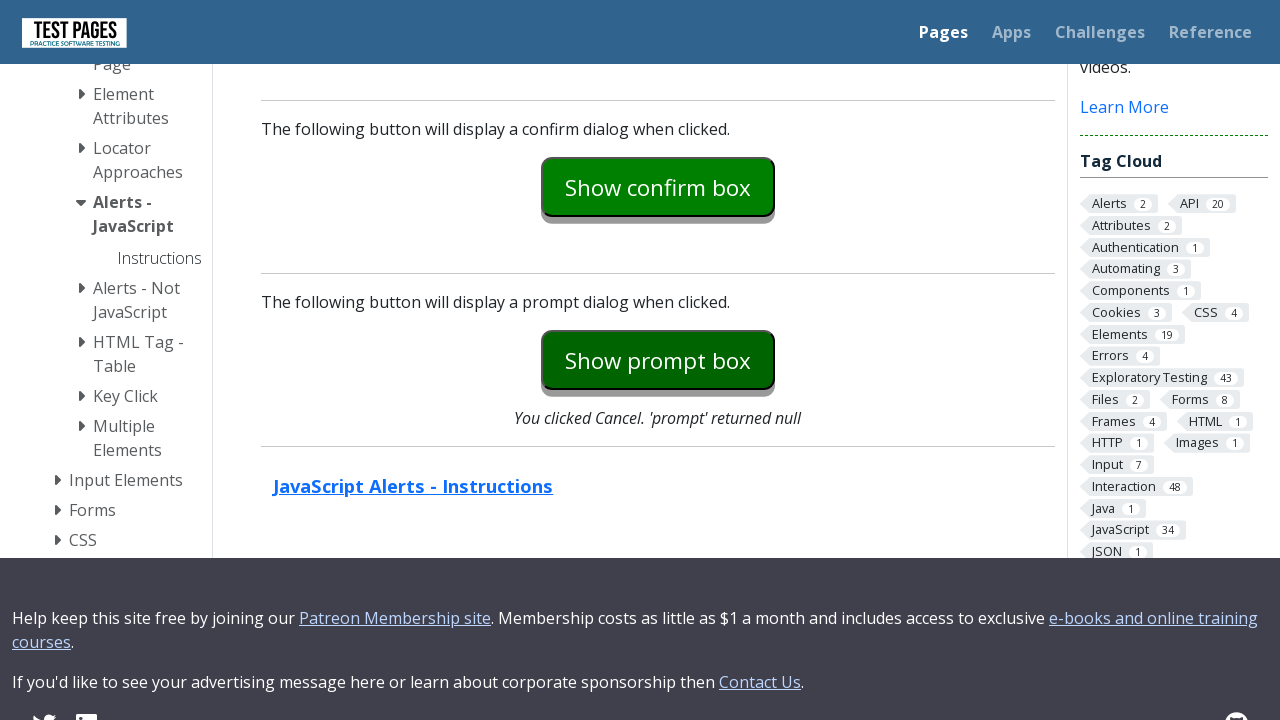

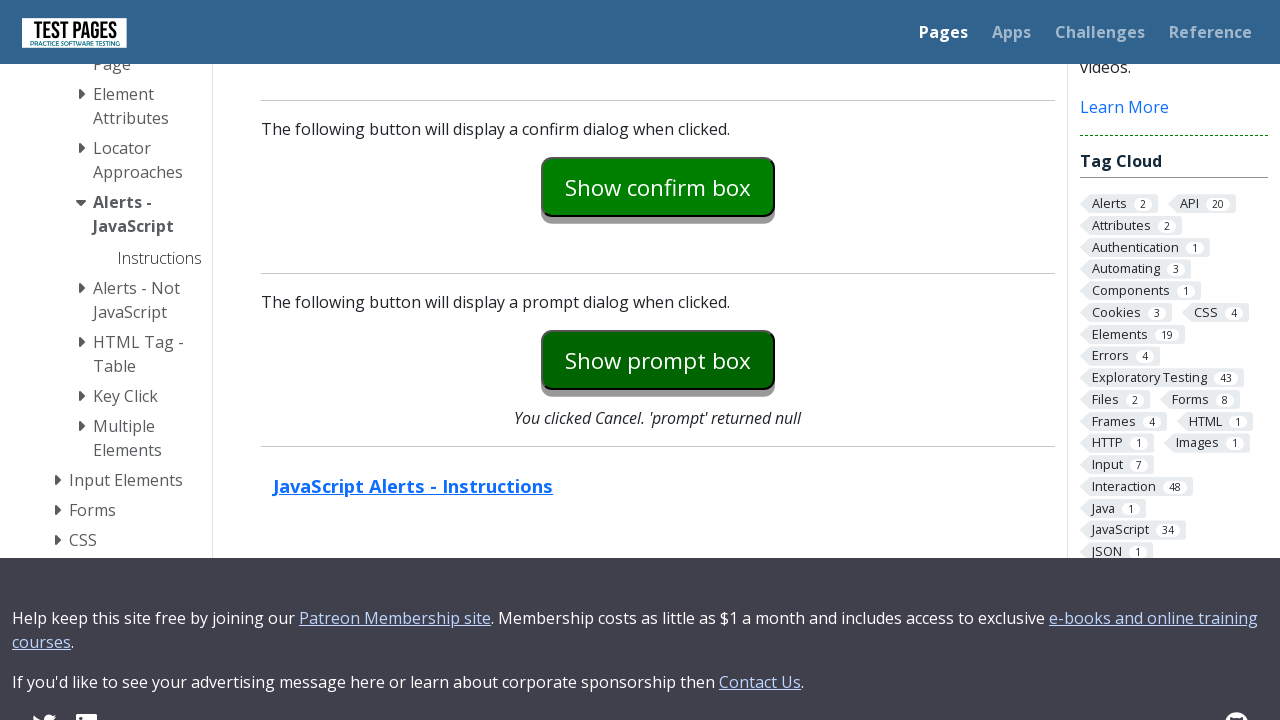